Tests JavaScript alert popup handling by clicking a button that triggers an alert, capturing the alert text, and accepting (dismissing) the alert.

Starting URL: https://demoqa.com/alerts

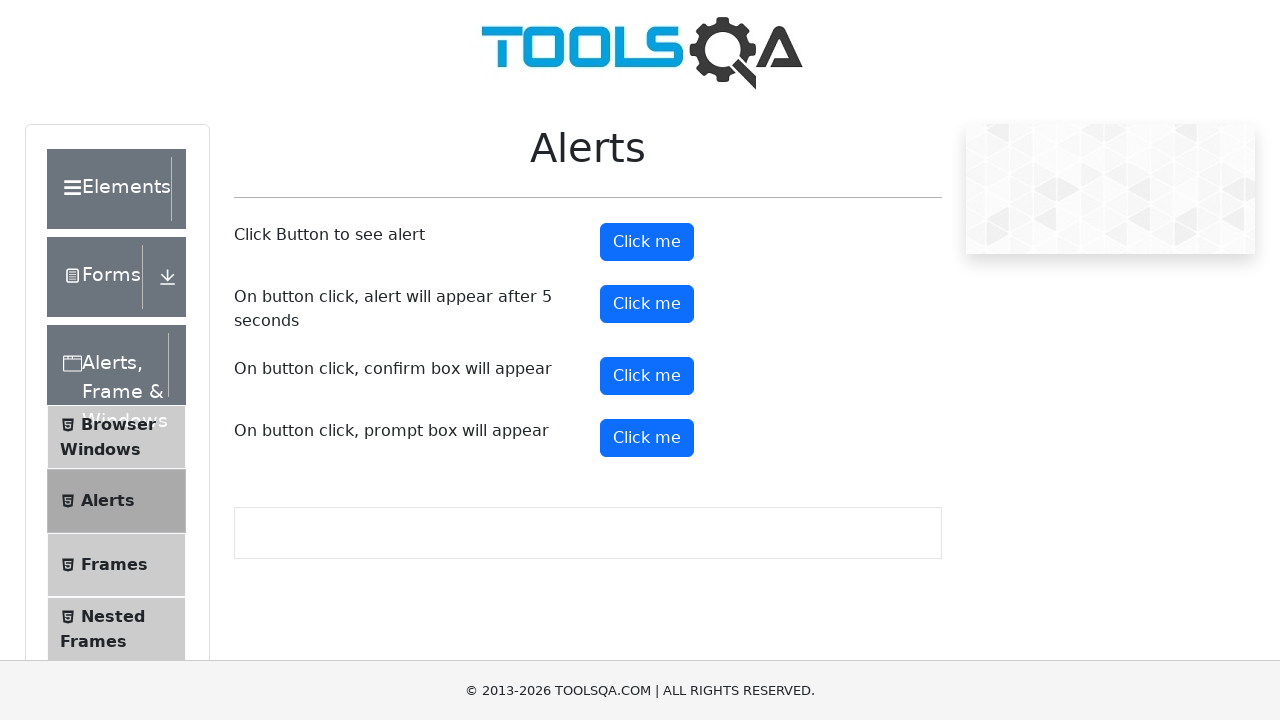

Clicked the alert button to trigger JavaScript alert popup at (647, 242) on #alertButton
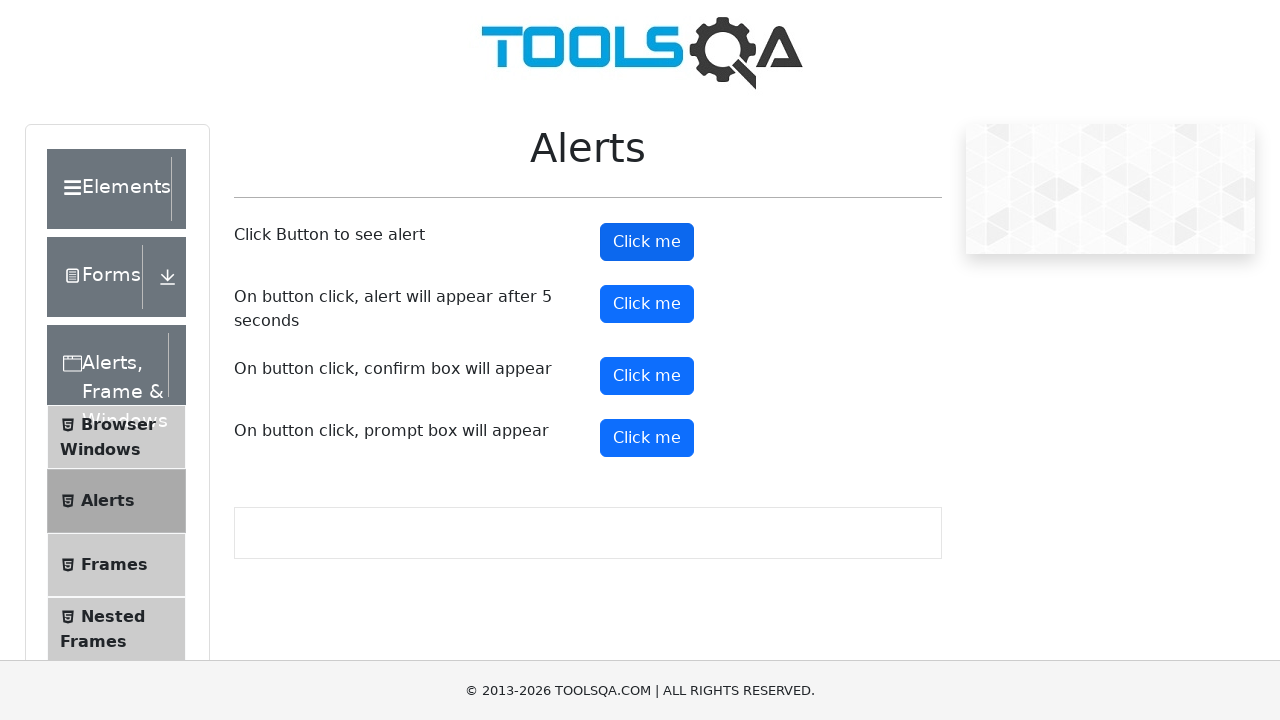

Registered initial dialog handler to accept alerts
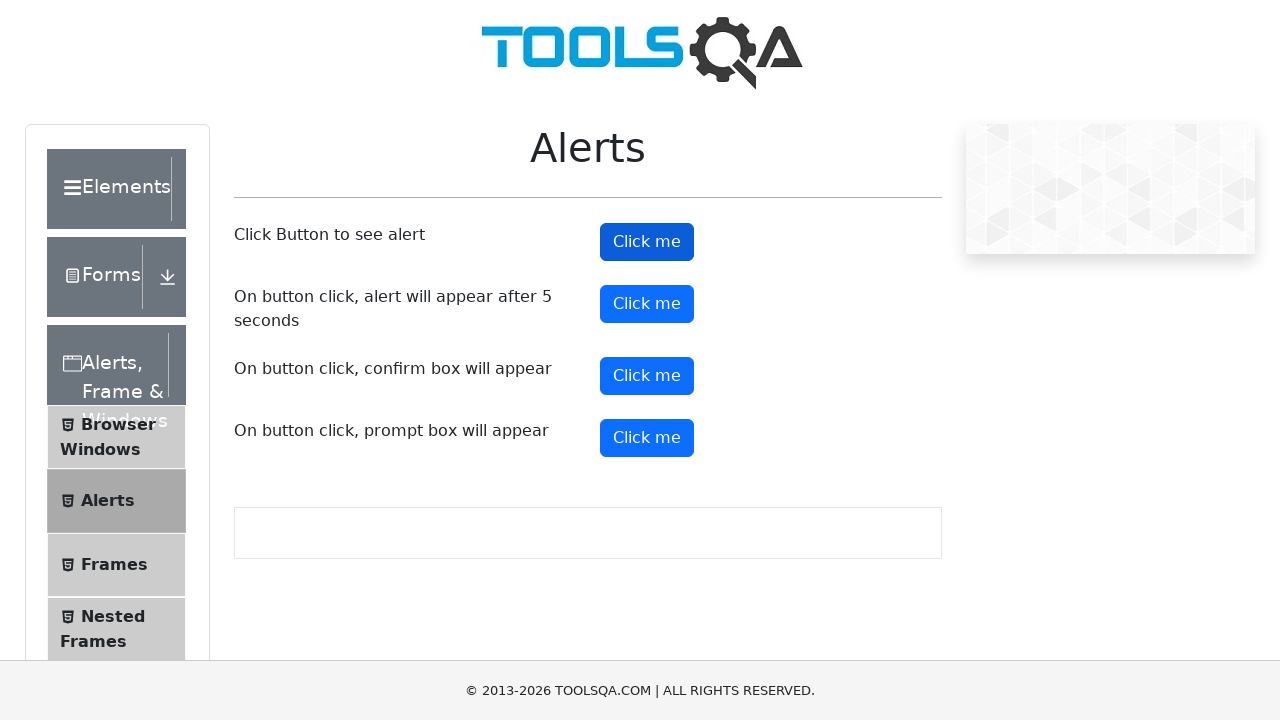

Re-registered dialog handler with custom logic to capture and accept alert
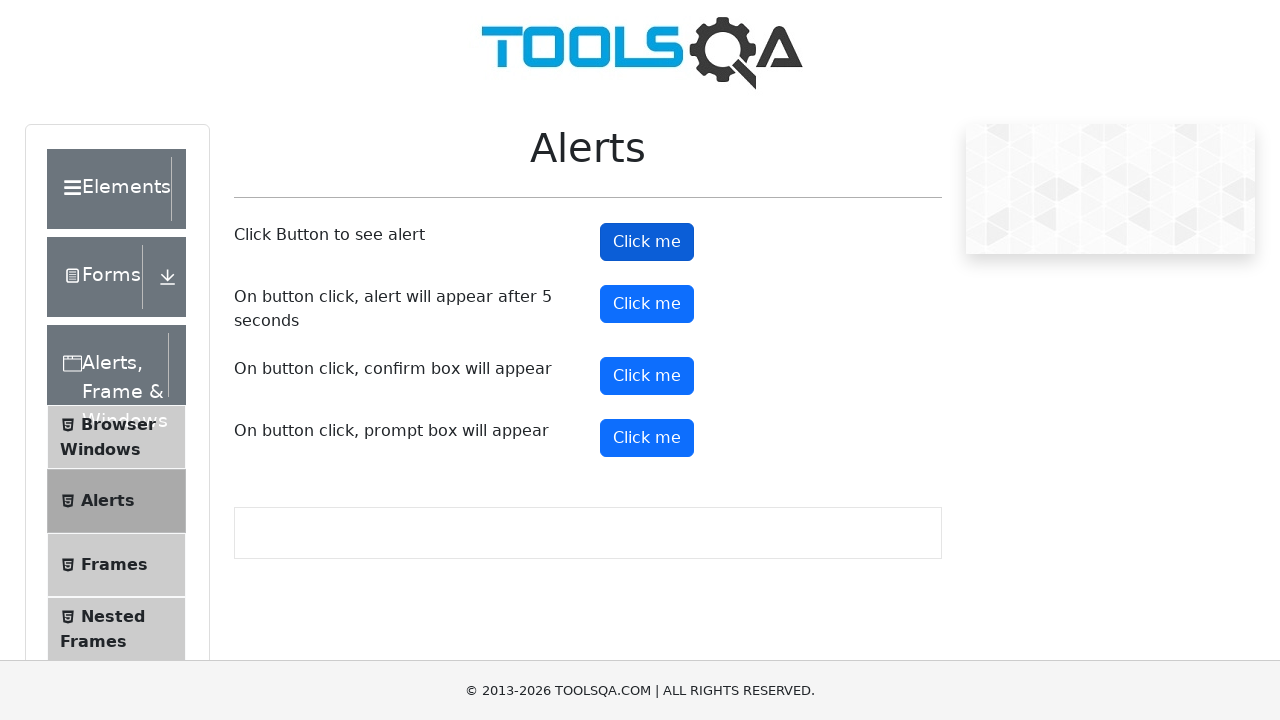

Clicked the alert button again to trigger another JavaScript alert at (647, 242) on #alertButton
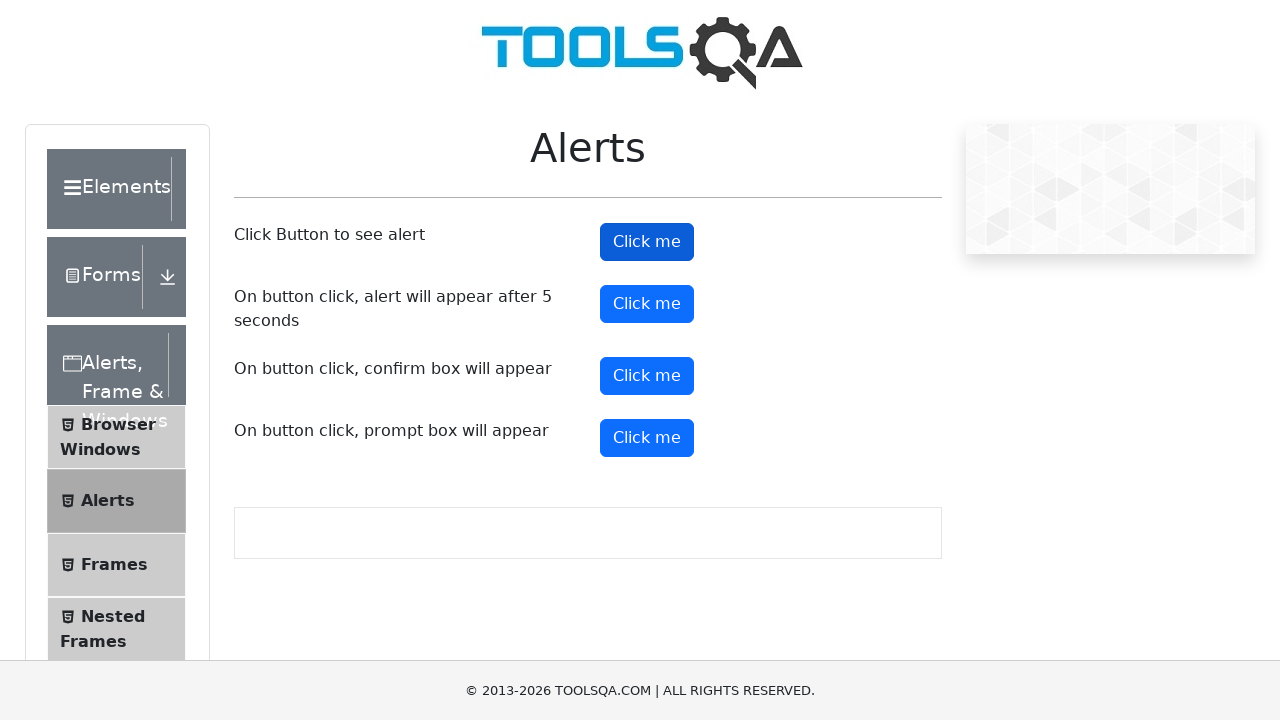

Waited for alert dialog to be processed and dismissed
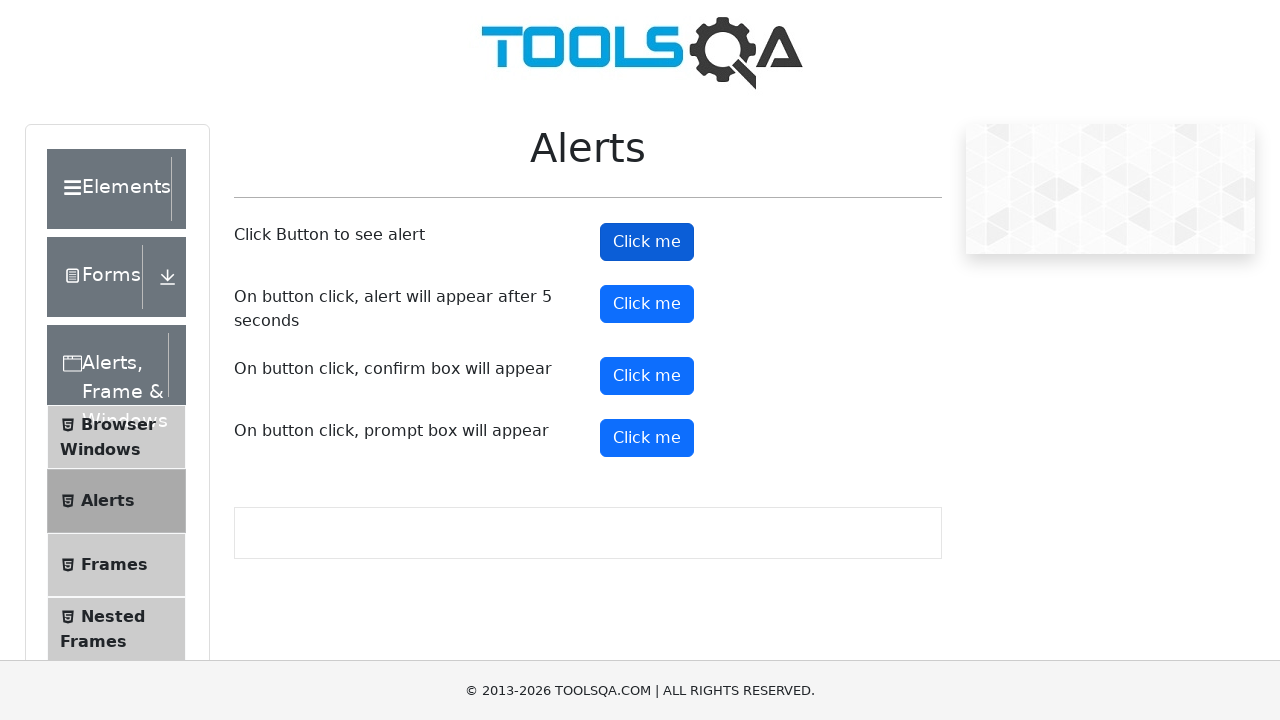

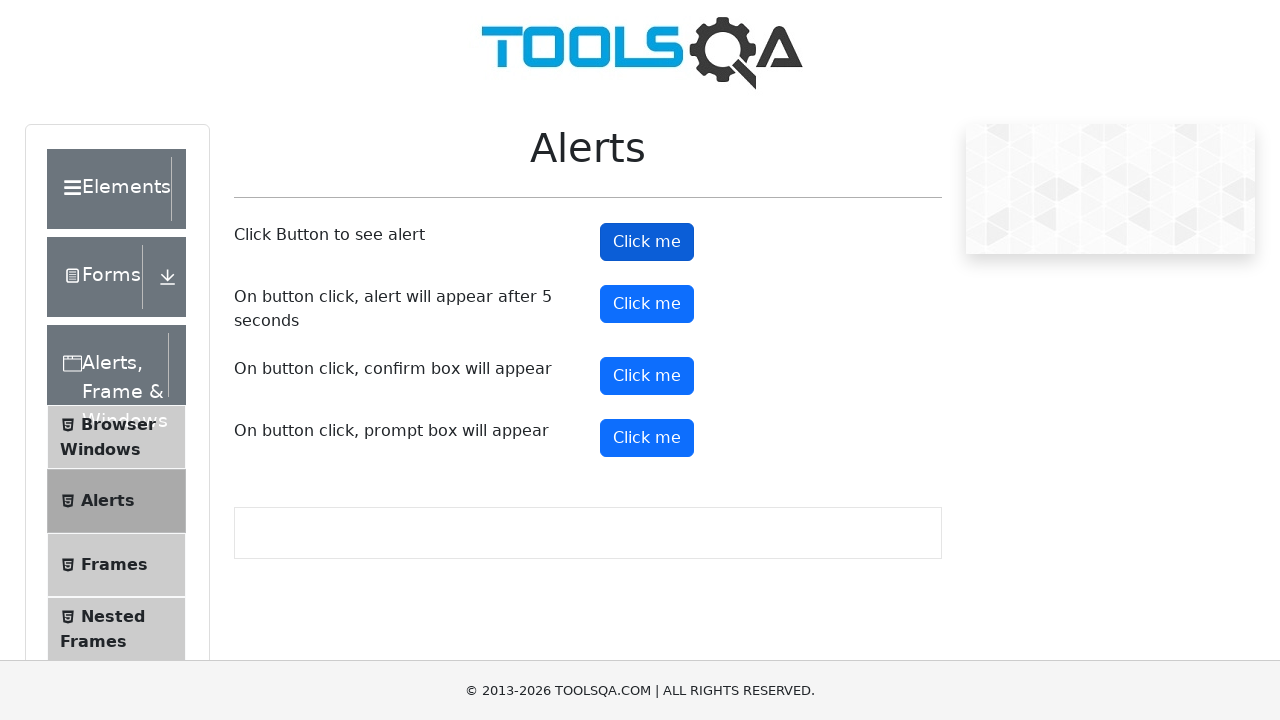